Waits for a price to drop to $100, clicks a booking button, solves a mathematical problem, and submits the answer

Starting URL: http://suninjuly.github.io/explicit_wait2.html

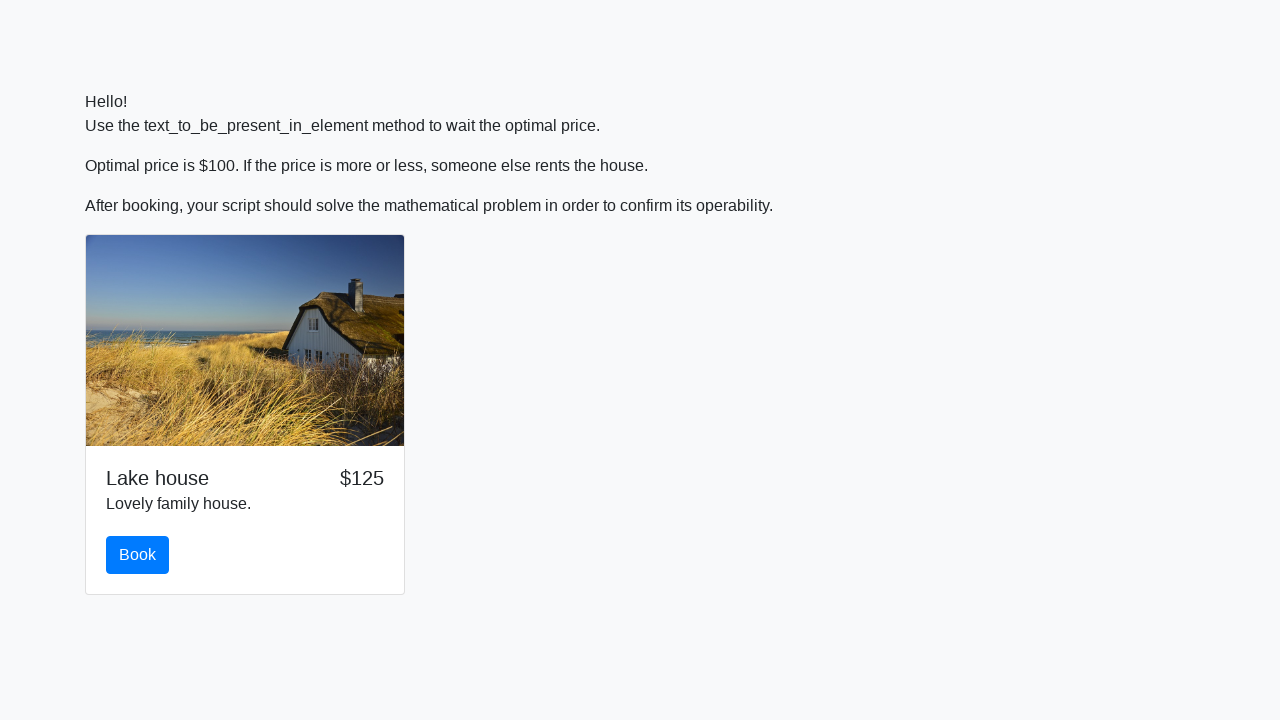

Waited for price to drop to $100
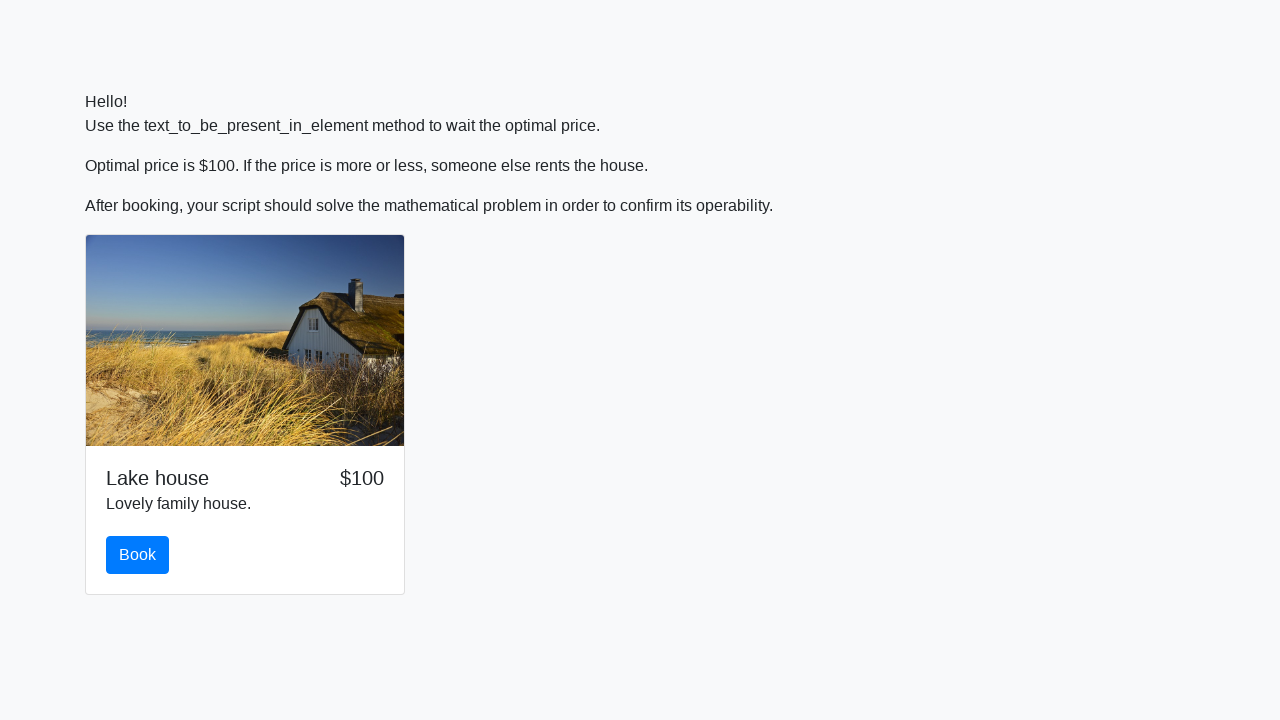

Clicked the booking button at (138, 555) on #book
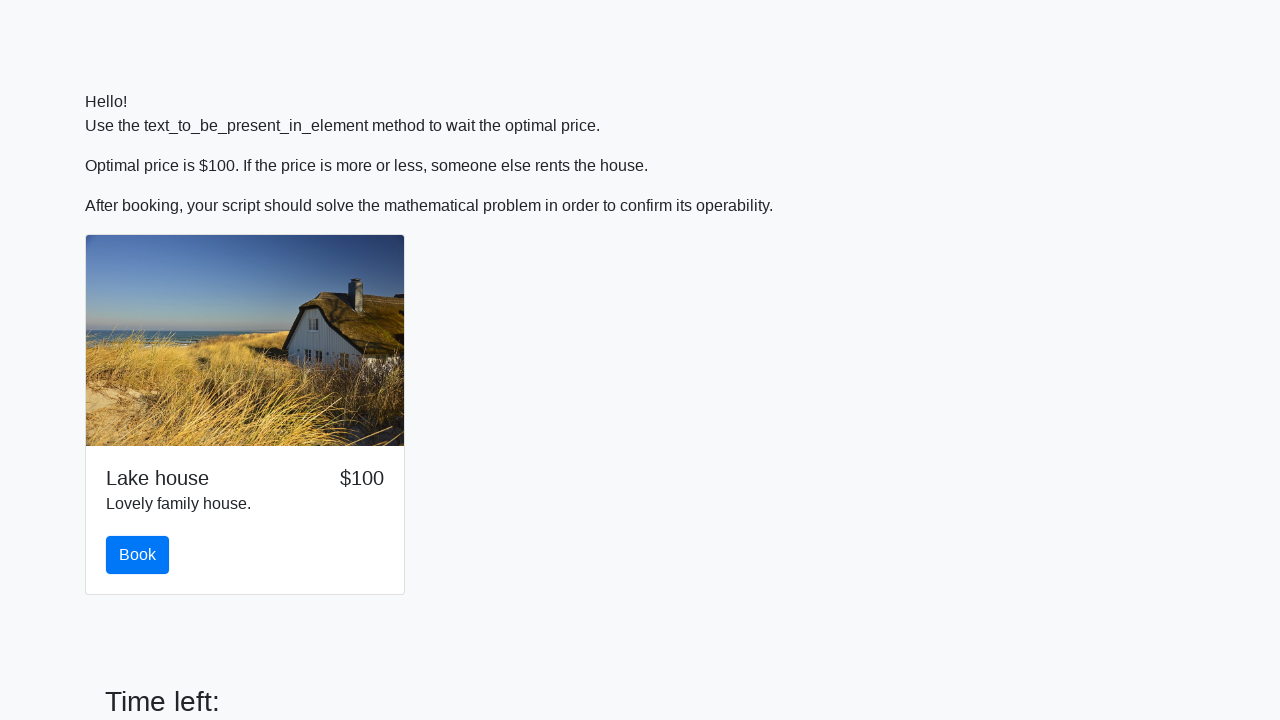

Retrieved input value: 980
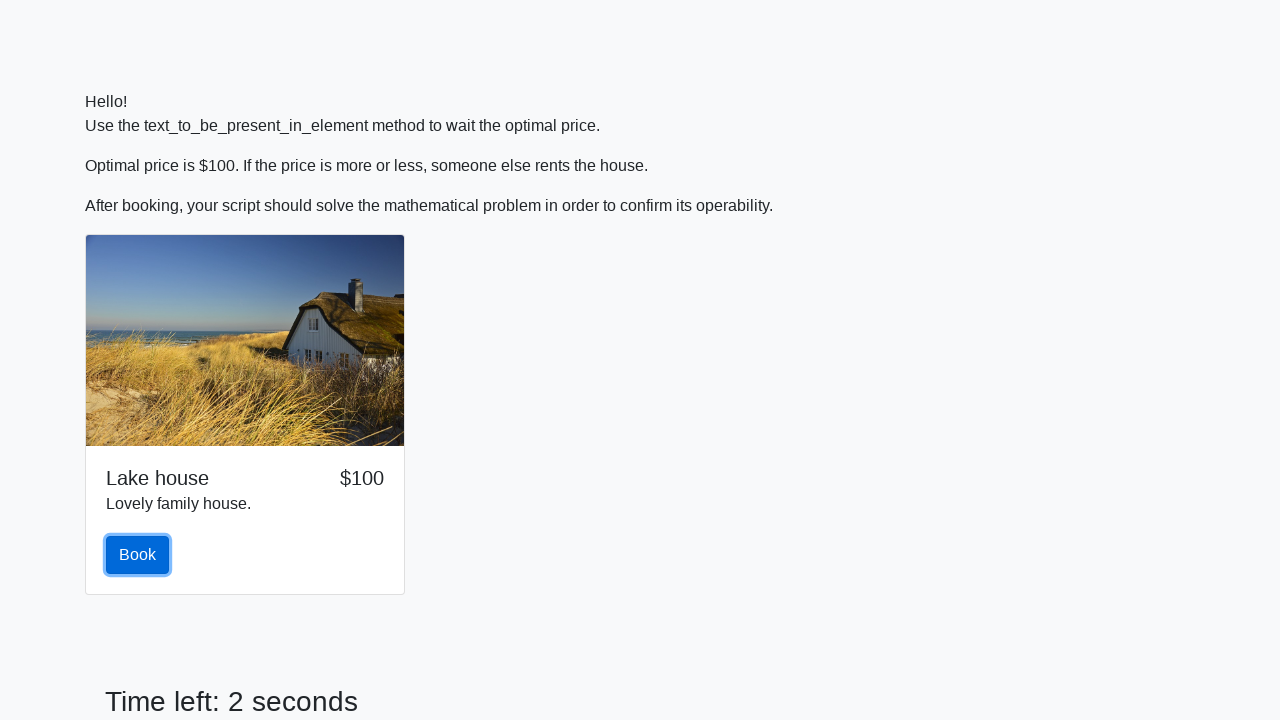

Calculated mathematical result: 0.7475592211074512
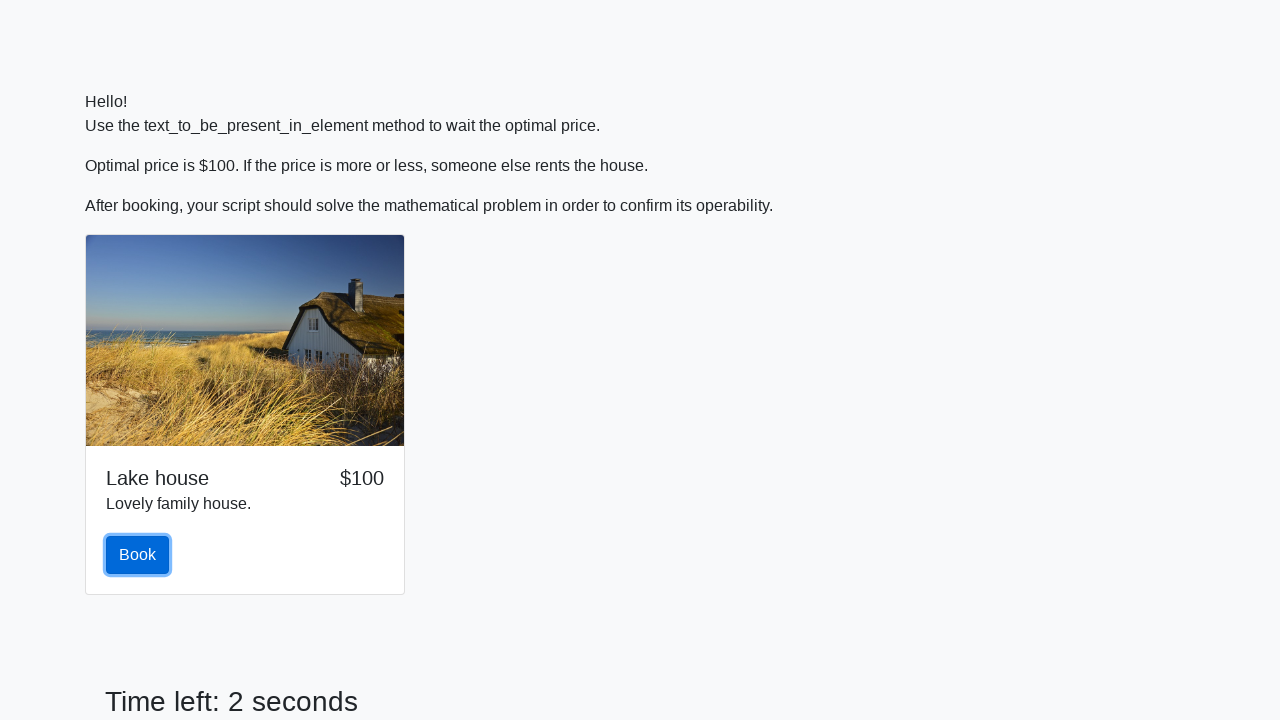

Filled answer field with calculated value on #answer
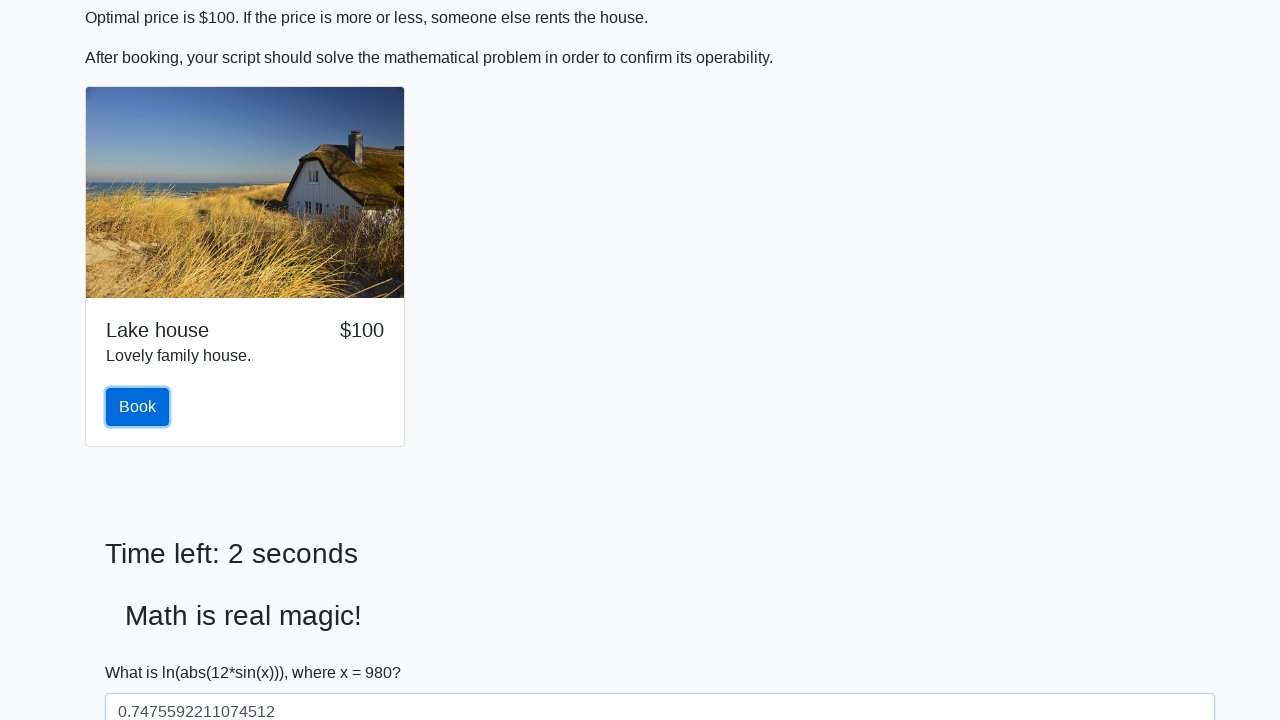

Scrolled to solve button
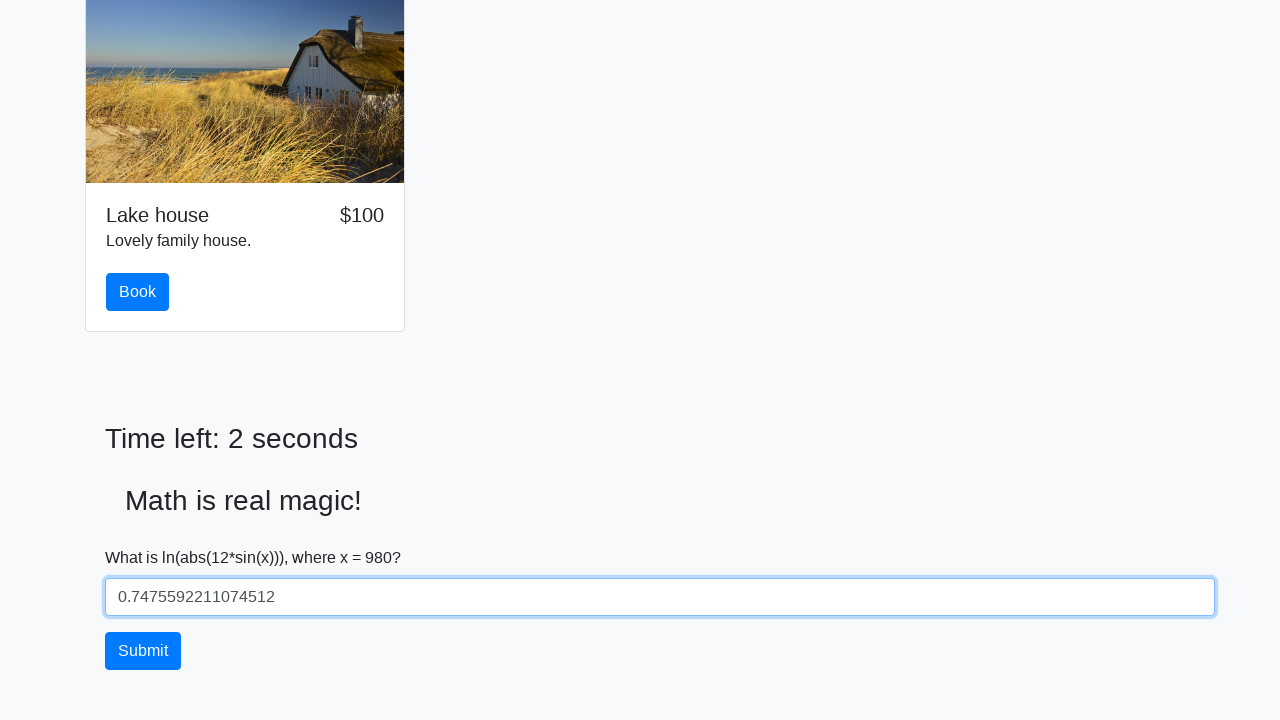

Clicked solve button to submit answer at (143, 651) on #solve
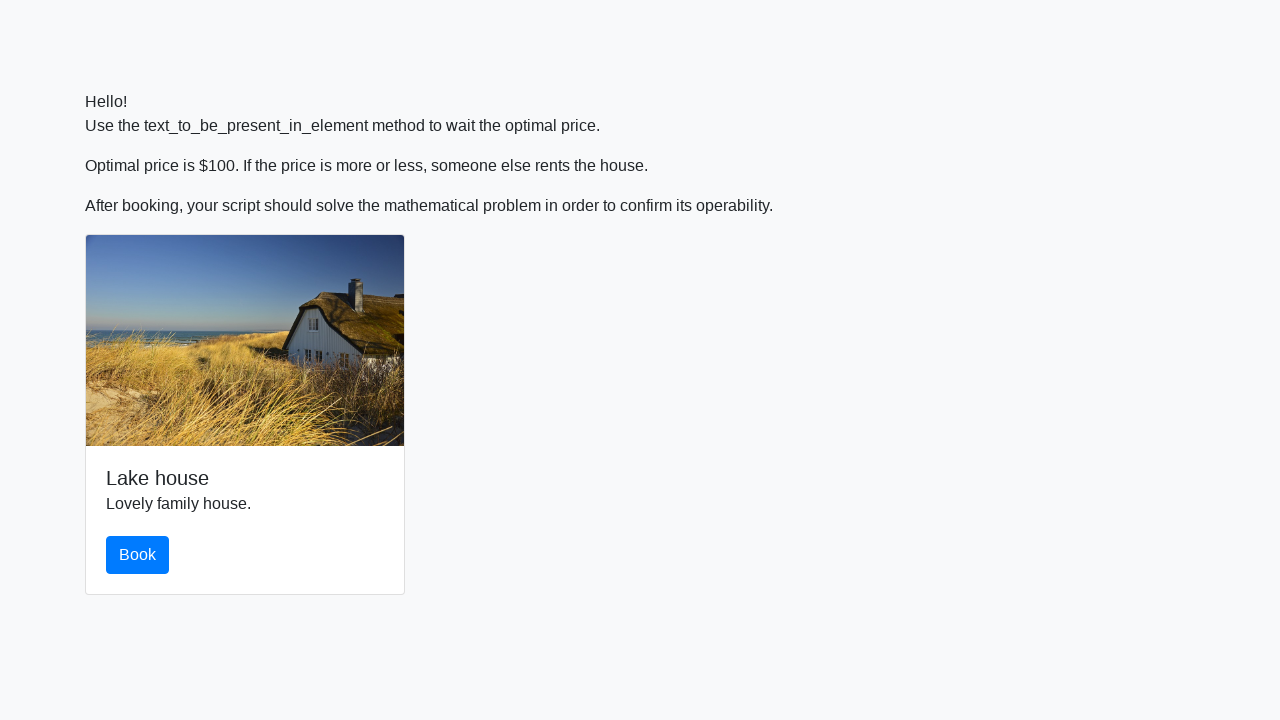

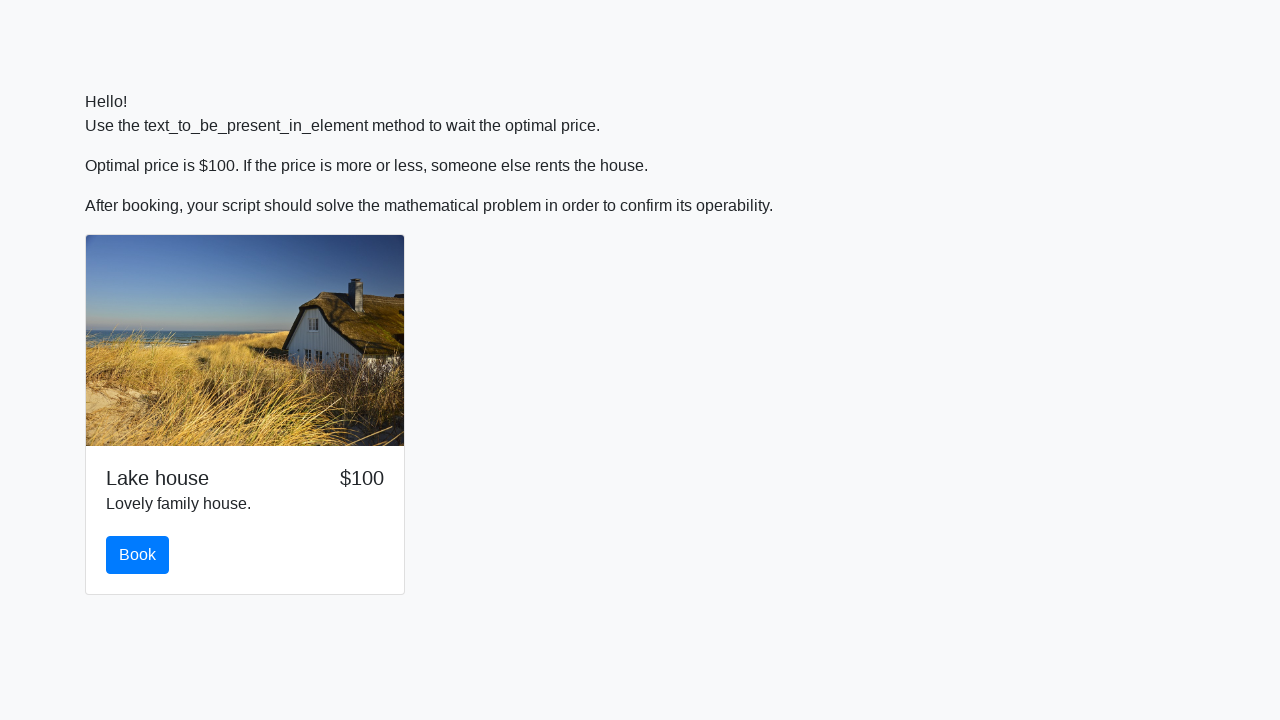